Tests alert handling with an intentionally incorrect password extraction to verify the failure case - the success message should not appear.

Starting URL: https://savkk.github.io/selenium-practice/

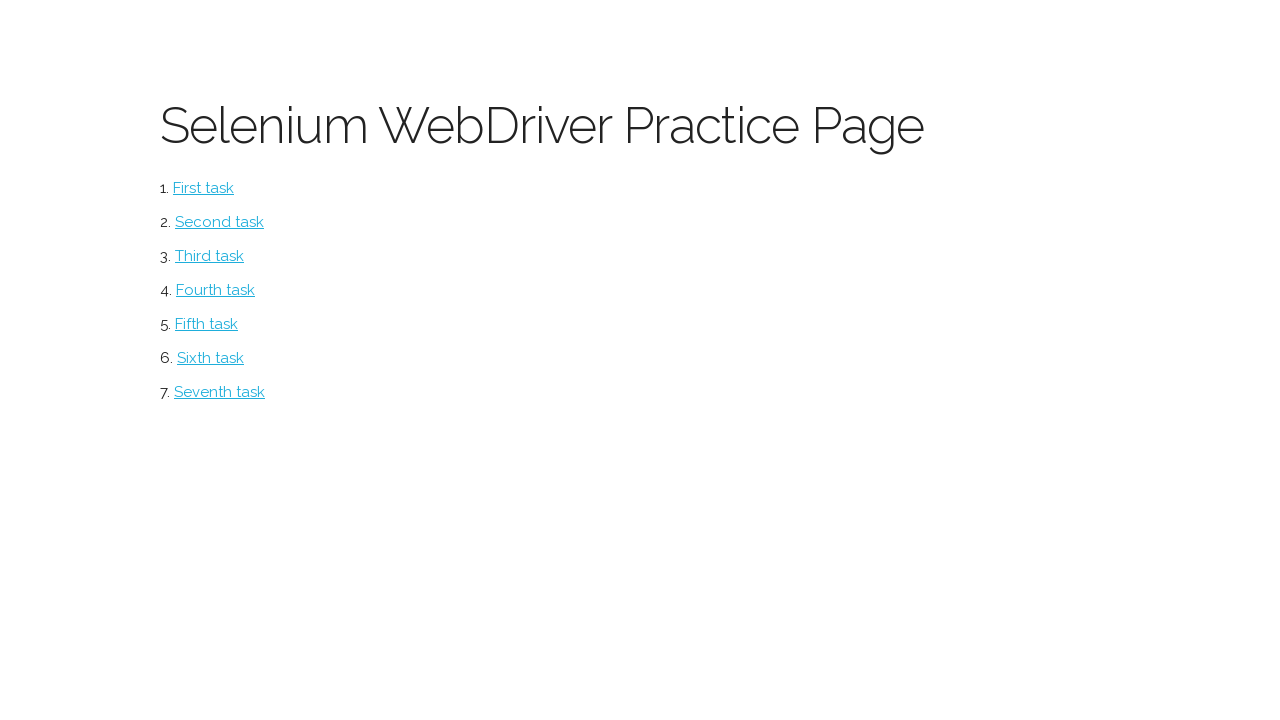

Clicked on alerts section at (210, 358) on #alerts
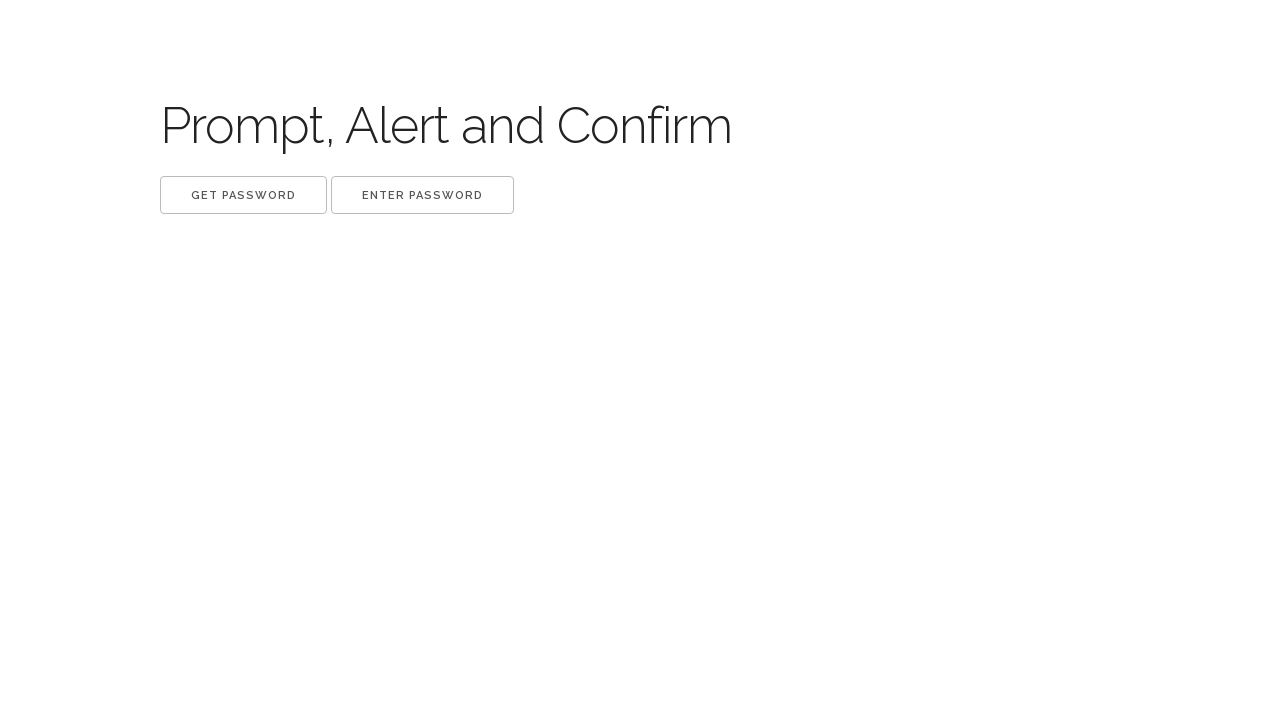

Clicked 'Get password' button and handled first alert with intentionally incorrect password extraction at (244, 195) on xpath=//button[.='Get password']
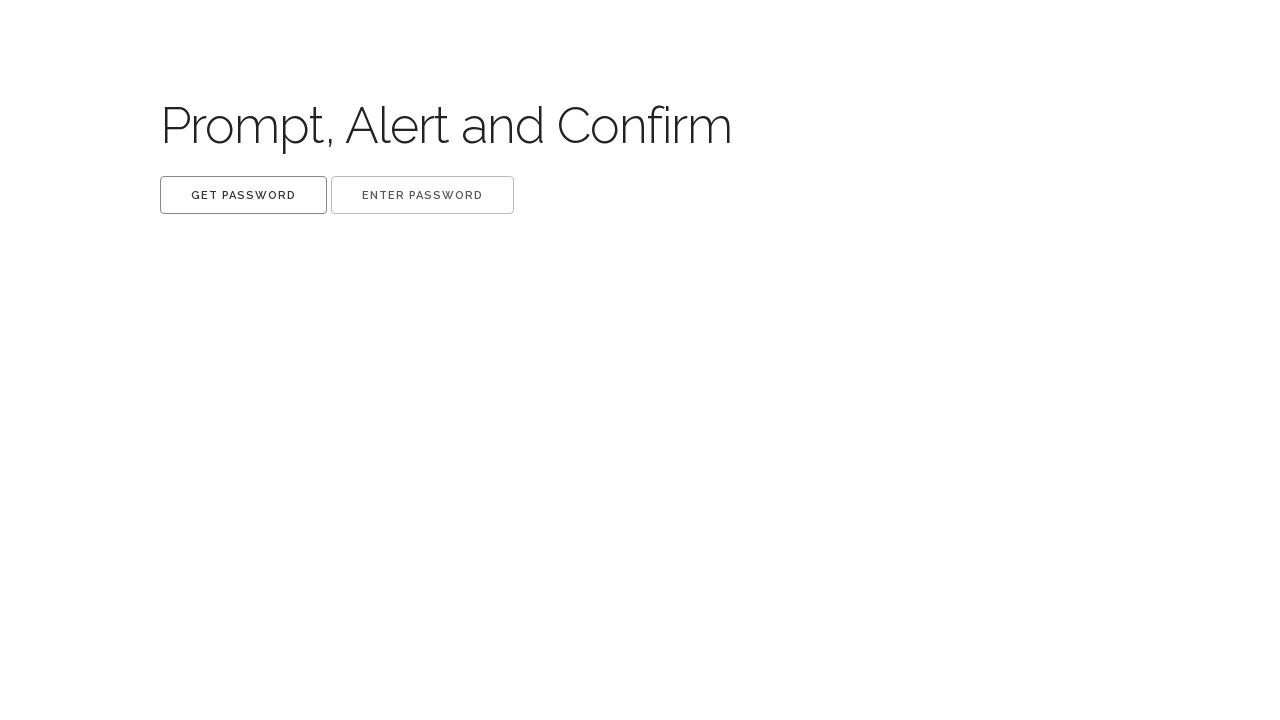

Clicked 'Enter password' button and submitted incorrect password at (422, 195) on xpath=//button[.='Enter password']
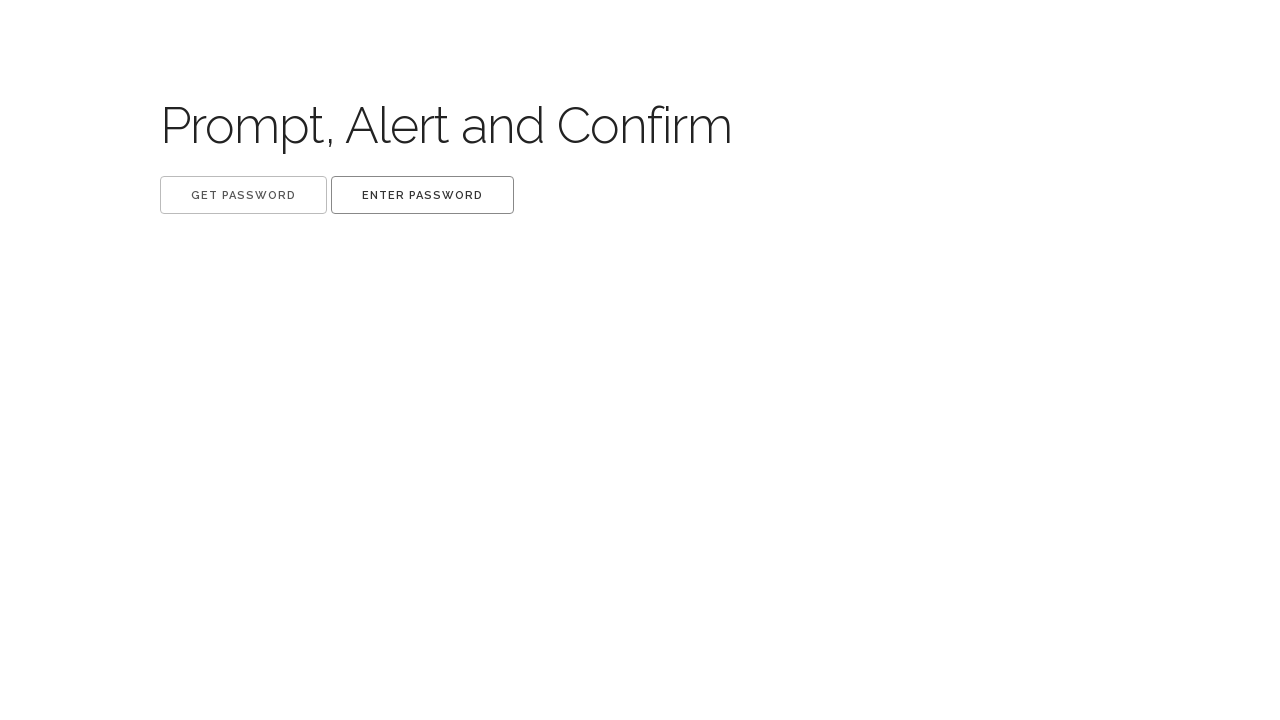

Waited 1000ms for any delayed UI updates
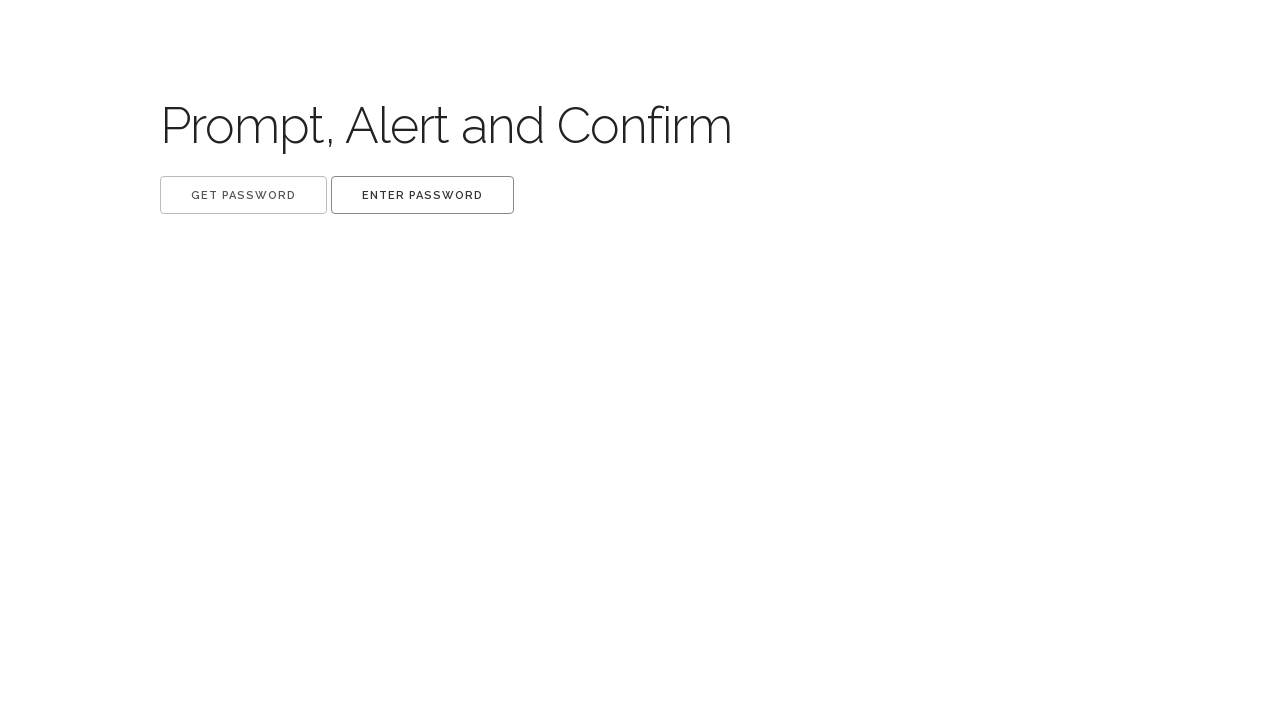

Verified that 'Great!' success label does not appear (failure case confirmed)
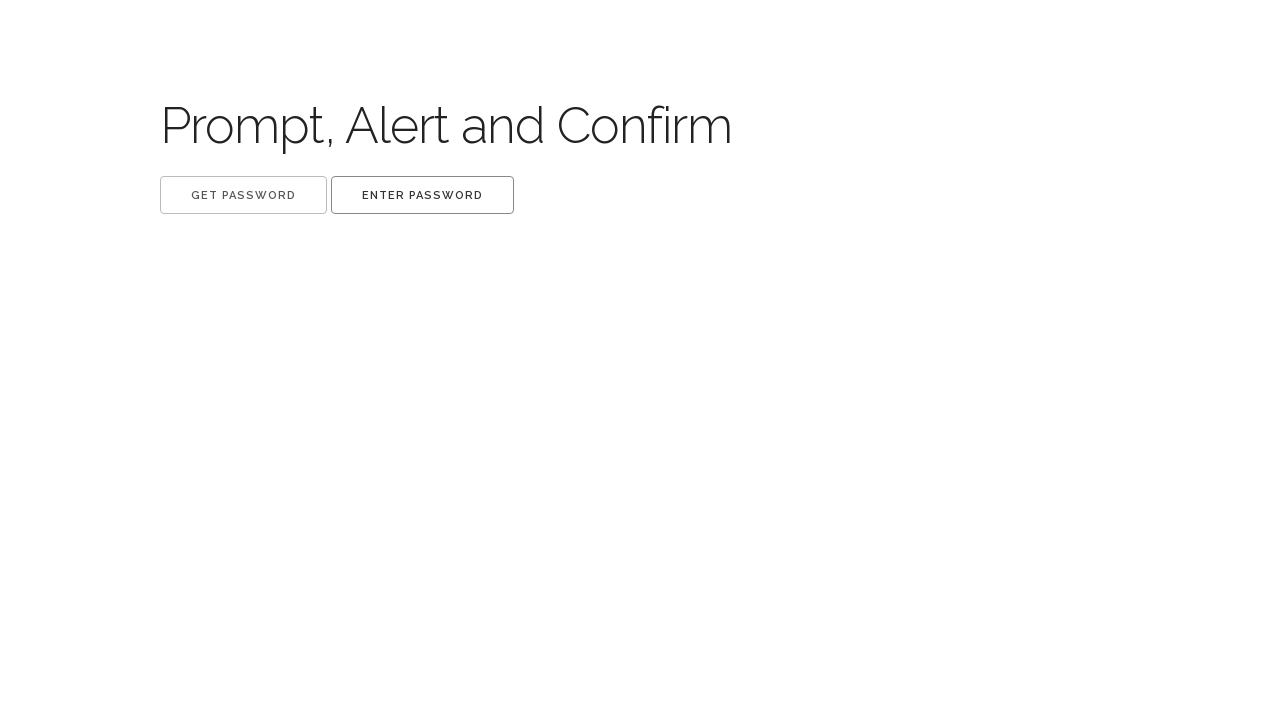

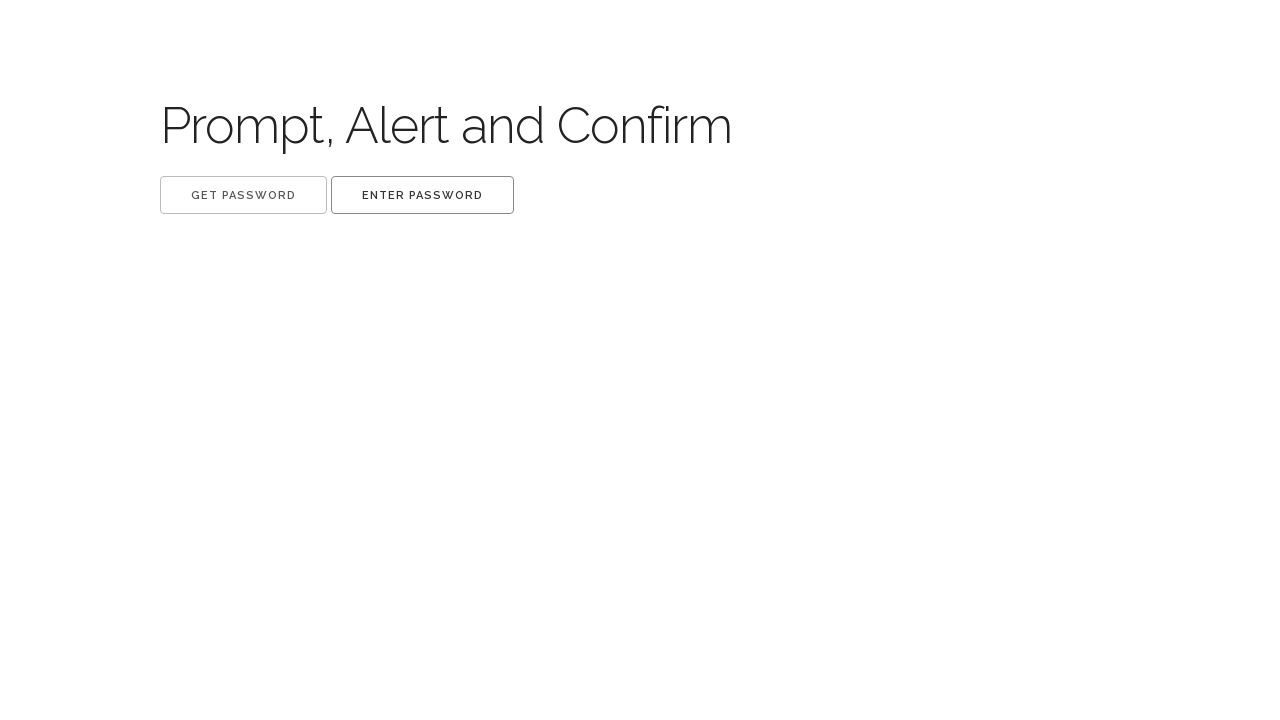